Tests dropdown menu by selecting different options

Starting URL: https://the-internet.herokuapp.com/

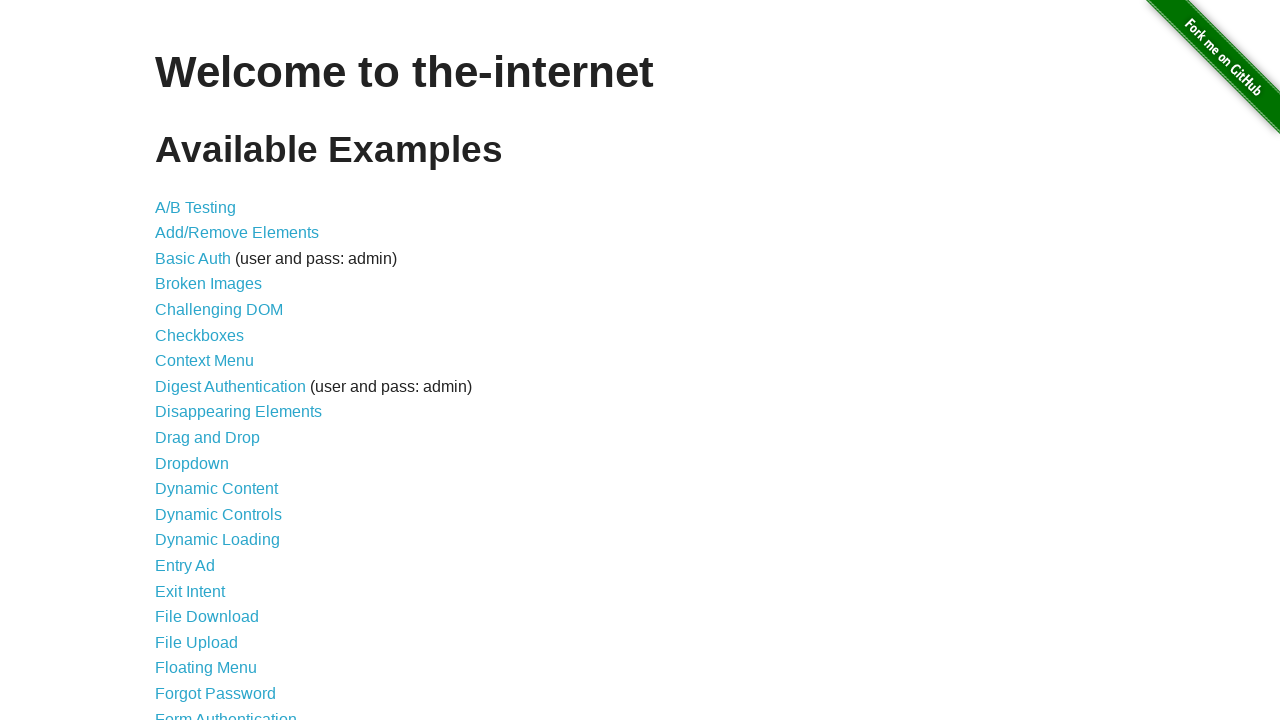

Clicked on Dropdown link at (192, 463) on text='Dropdown'
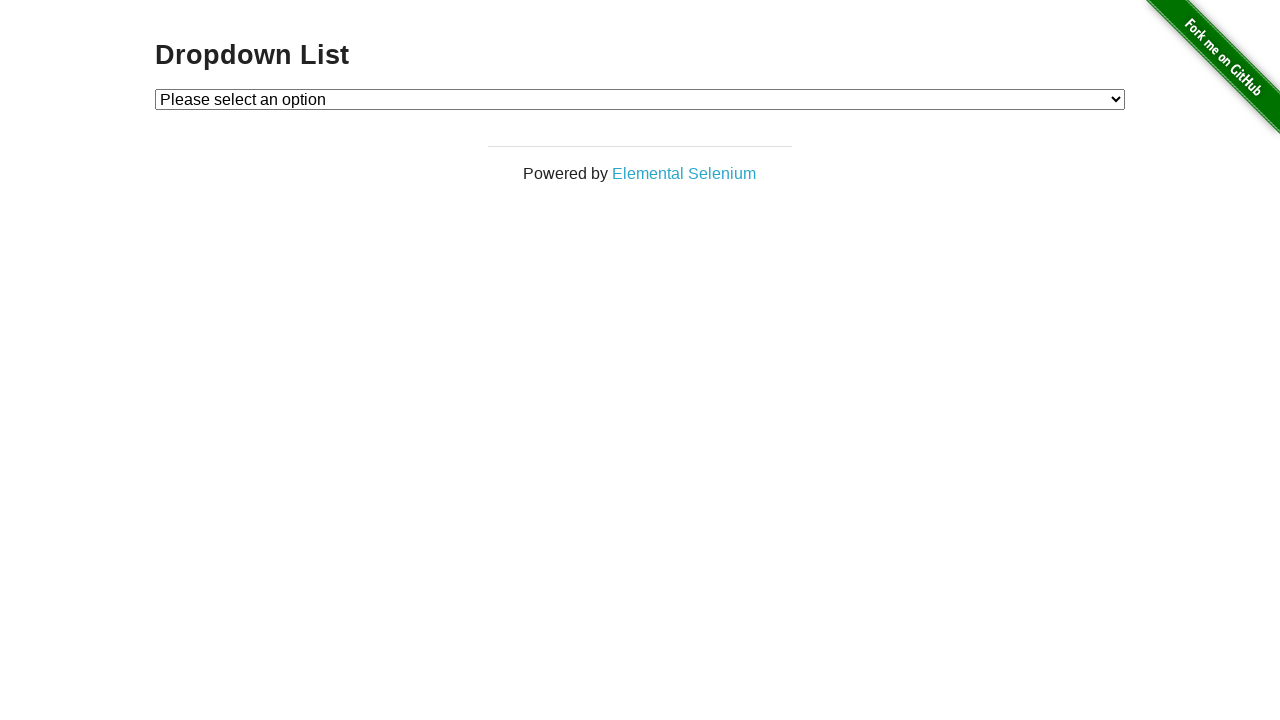

Clicked dropdown menu to open it at (640, 99) on #dropdown
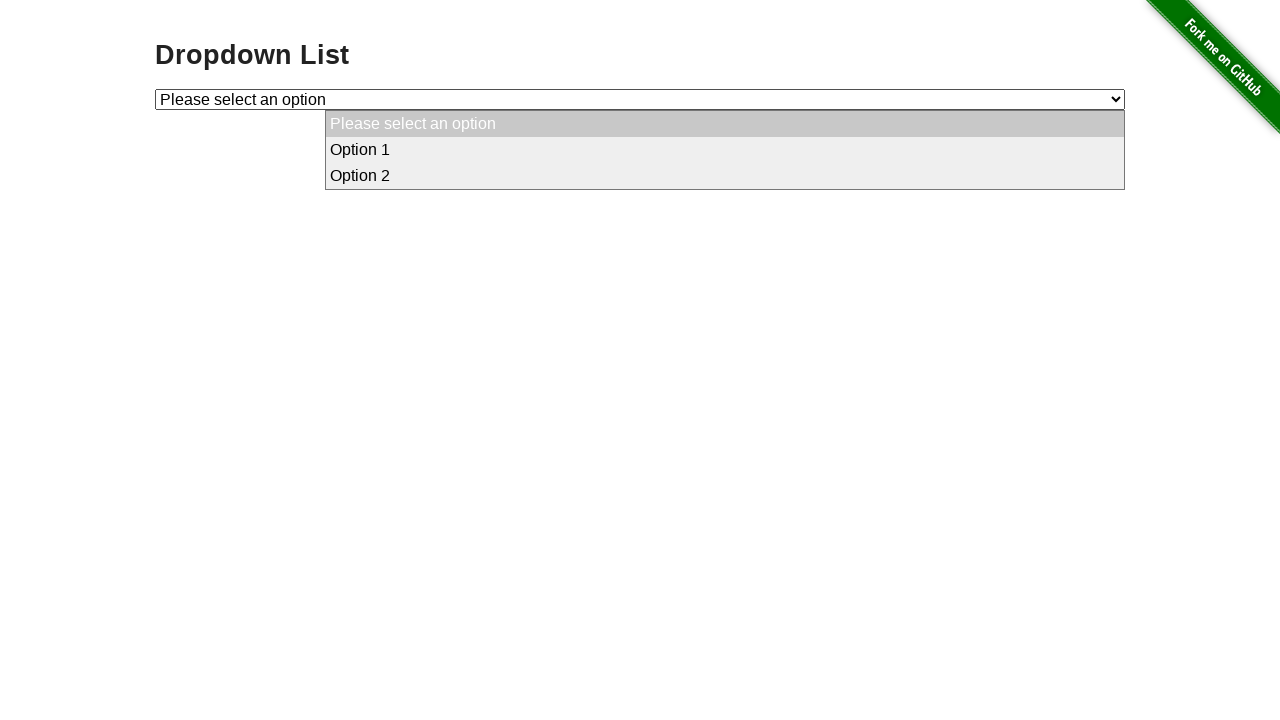

Selected Option 1 from dropdown on #dropdown
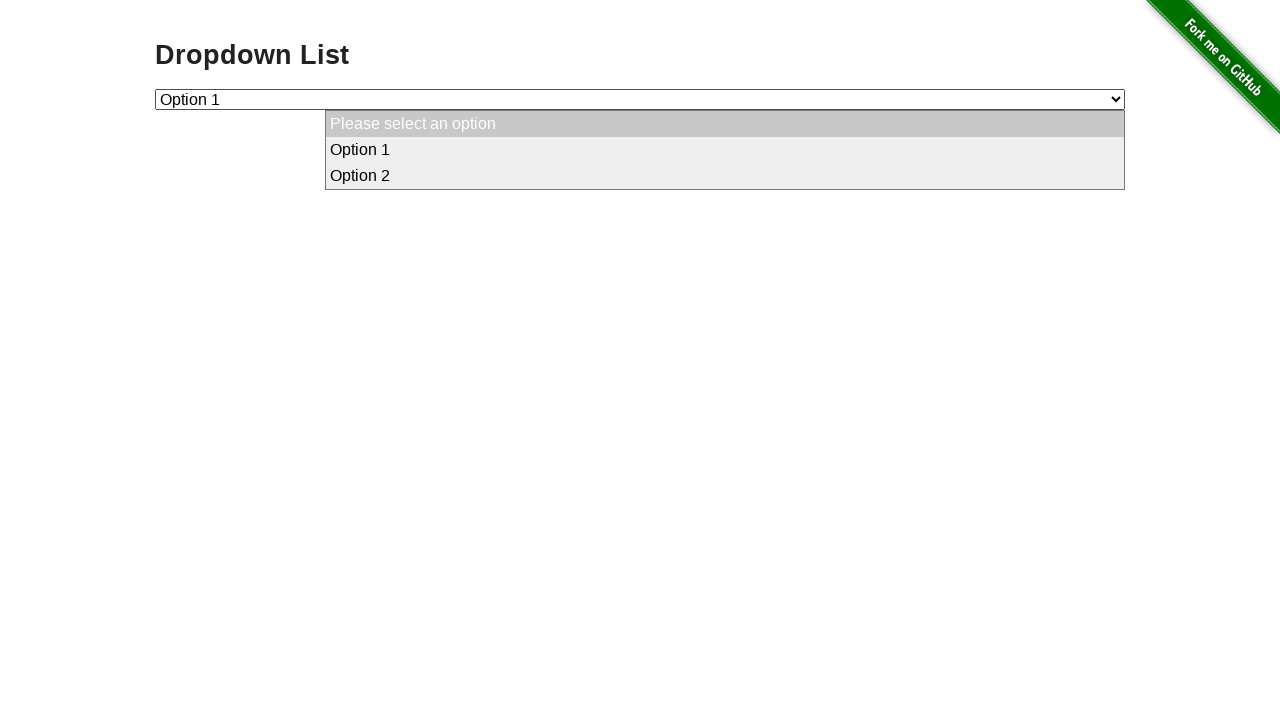

Clicked dropdown menu again at (640, 99) on #dropdown
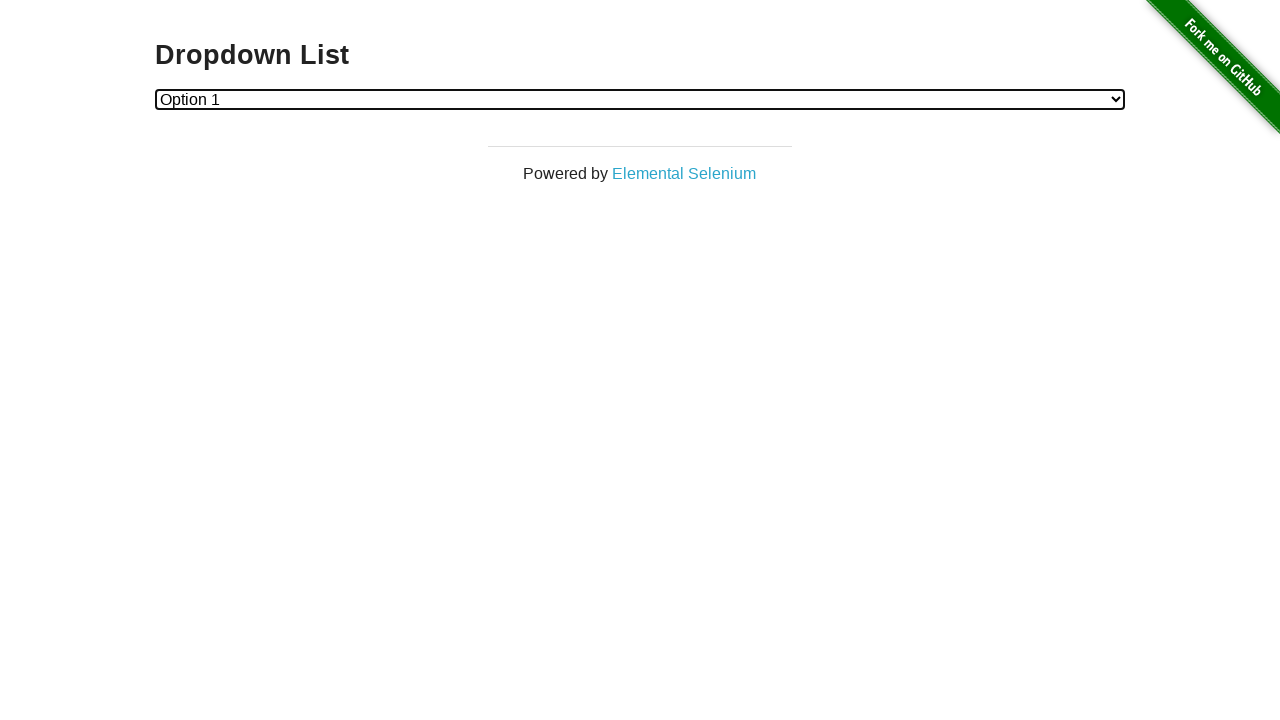

Clicked dropdown menu to open it at (640, 99) on #dropdown
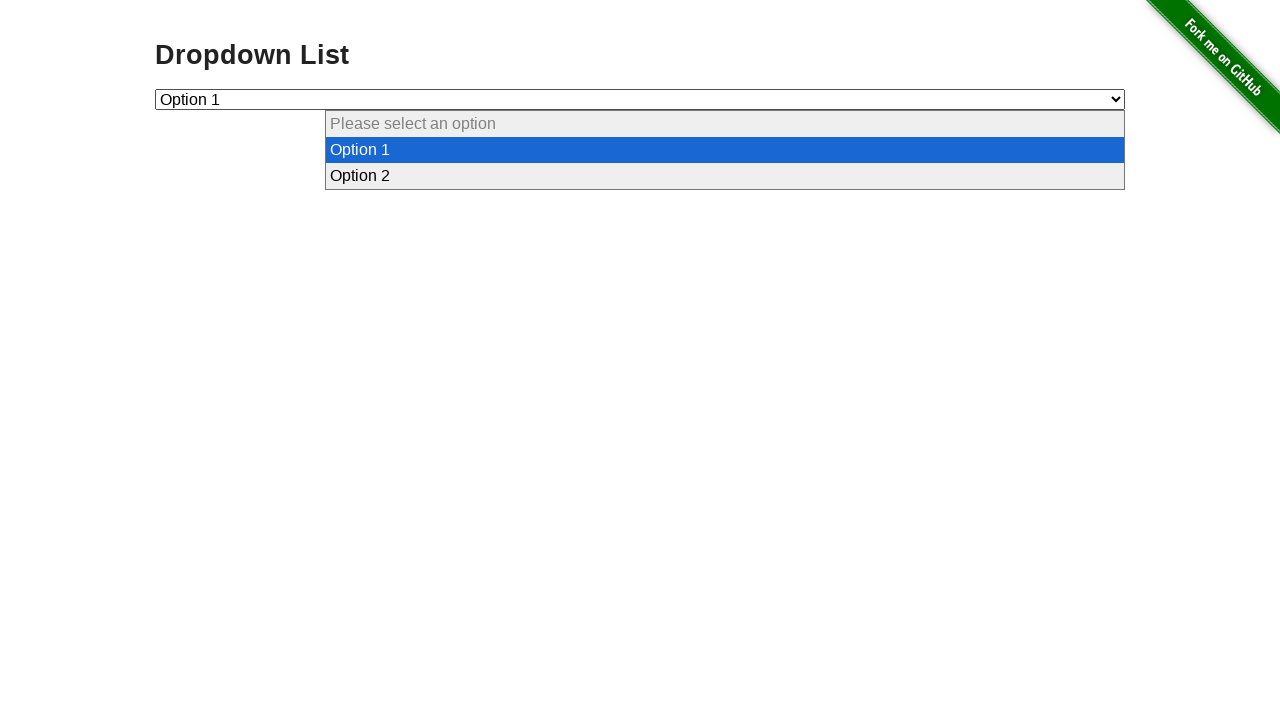

Selected Option 2 from dropdown on #dropdown
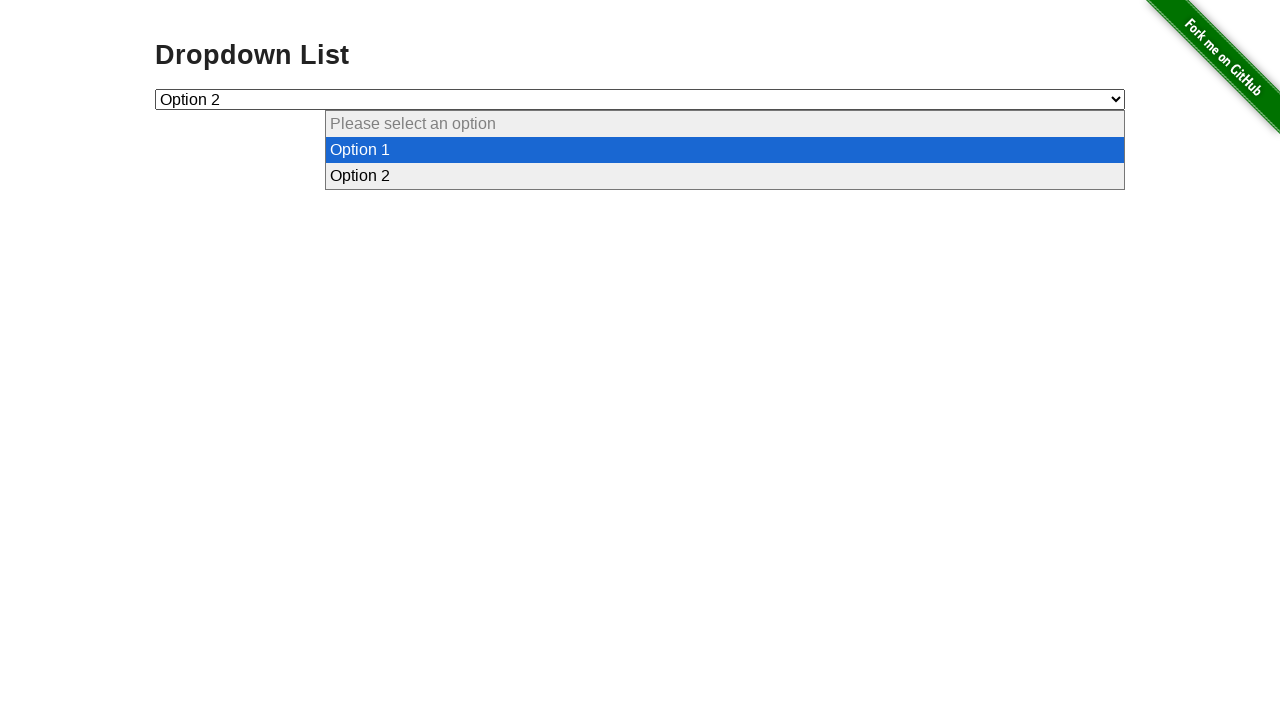

Clicked dropdown menu again at (640, 99) on #dropdown
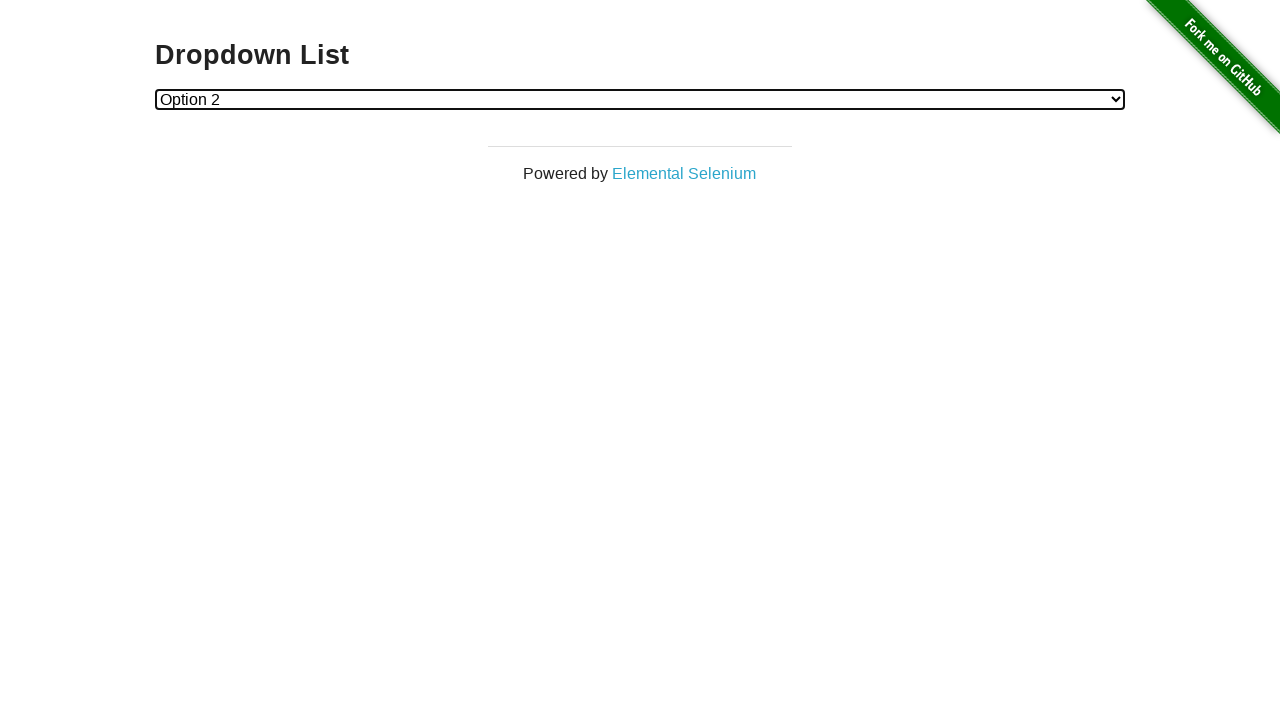

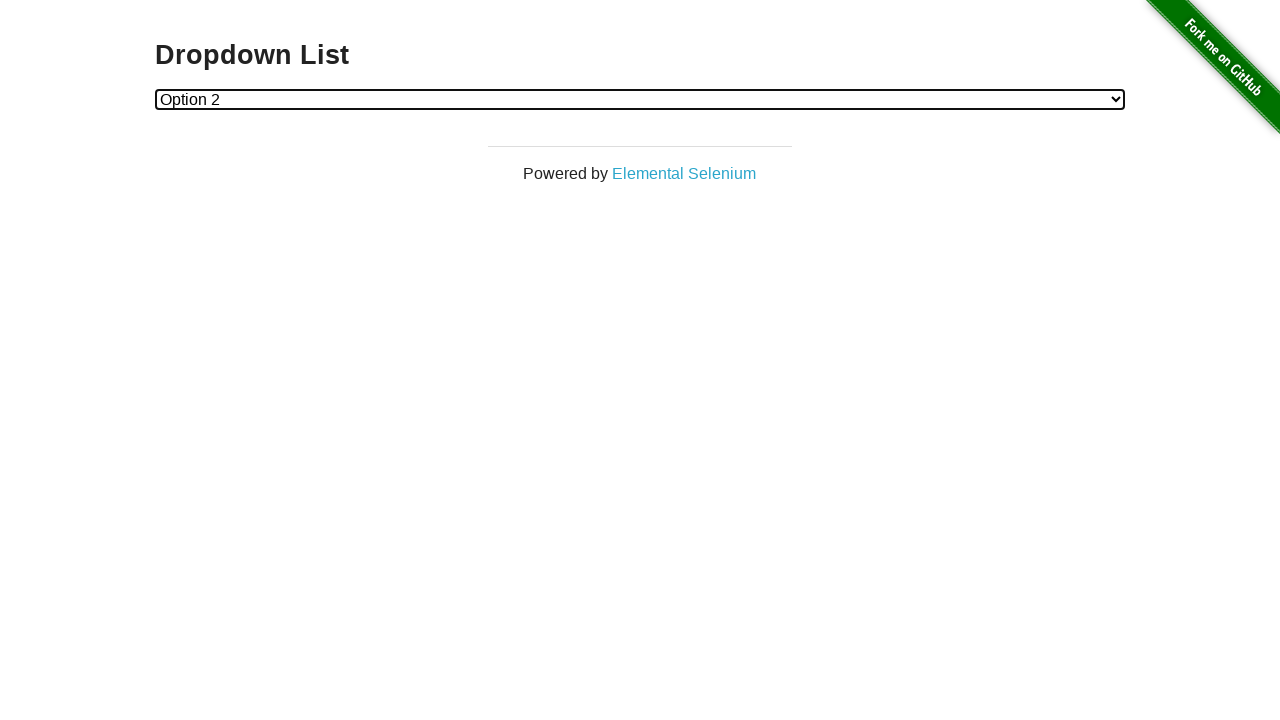